Tests JavaScript confirm dialog by triggering it and dismissing/canceling it

Starting URL: https://automationfc.github.io/basic-form/index.html

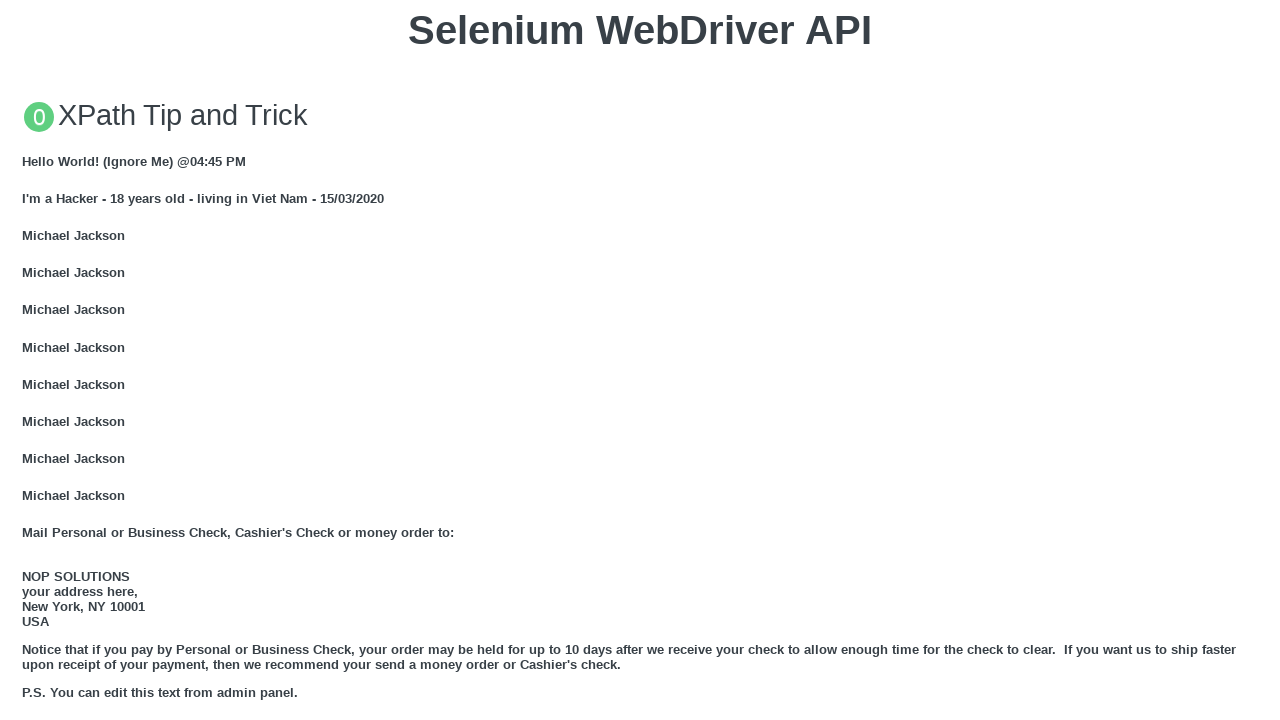

Clicked button to trigger JavaScript confirm dialog at (640, 360) on xpath=//button[text()='Click for JS Confirm']
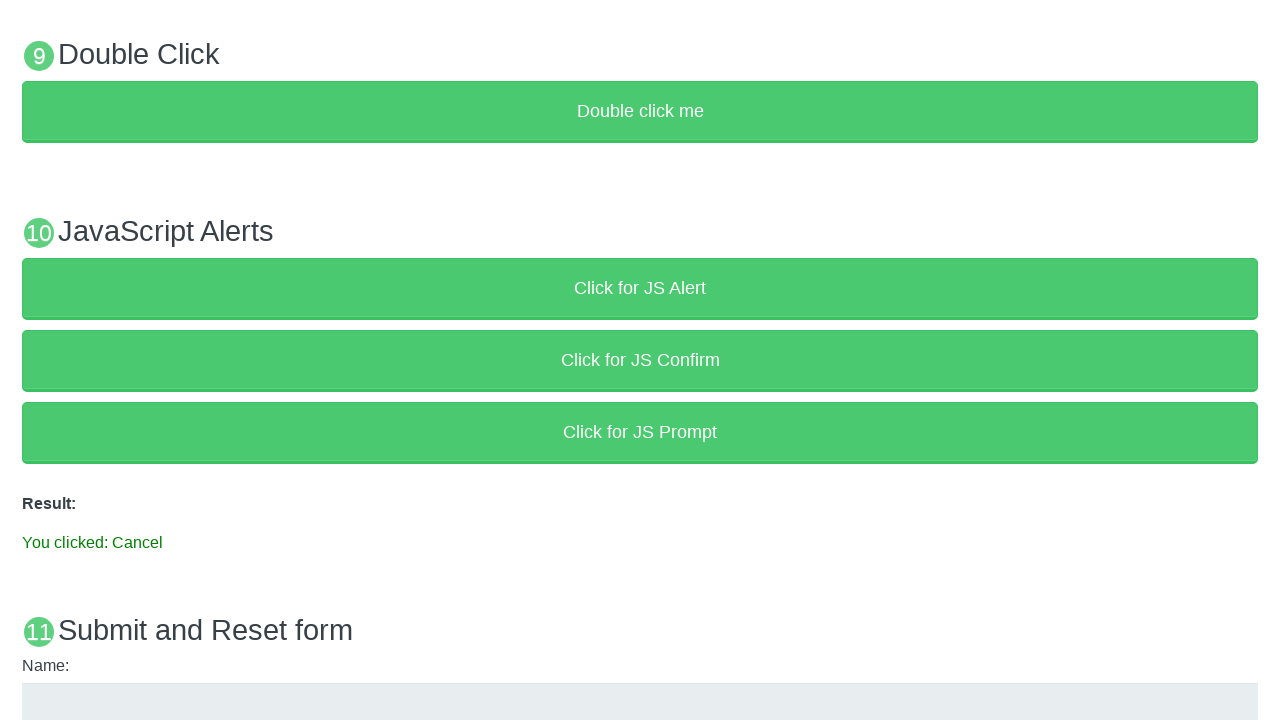

Set up dialog handler to dismiss/cancel the confirm dialog
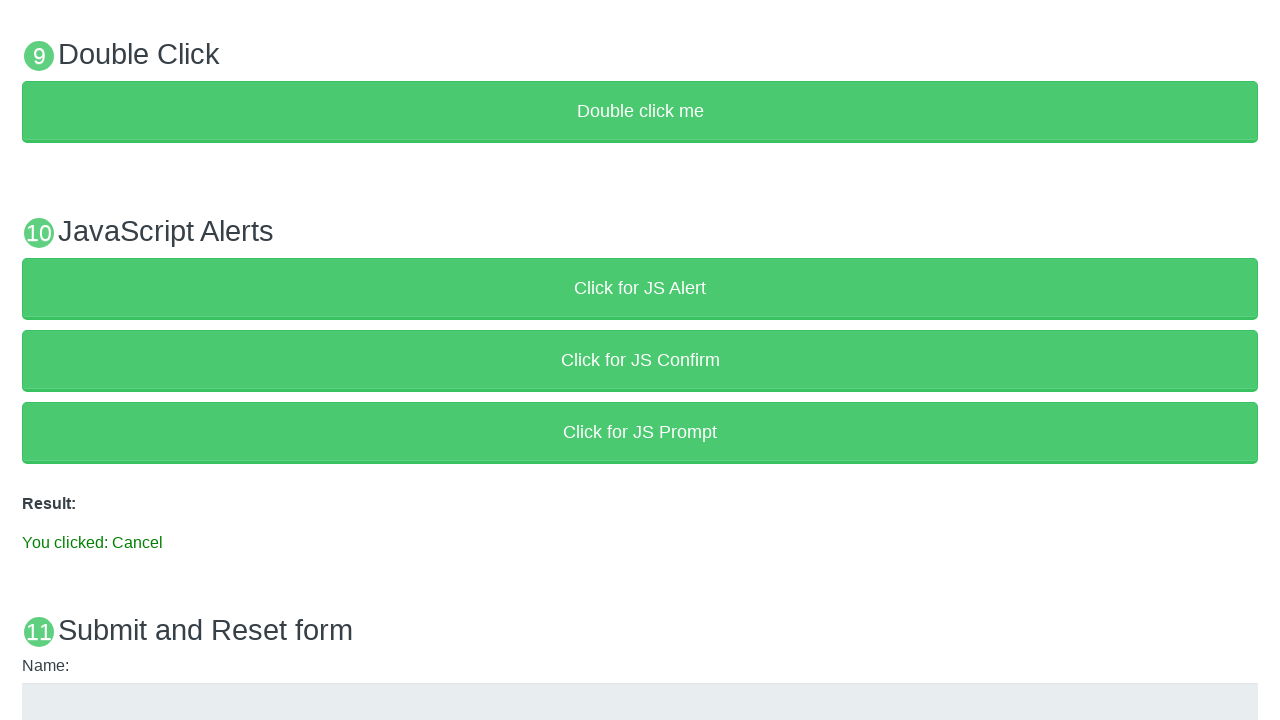

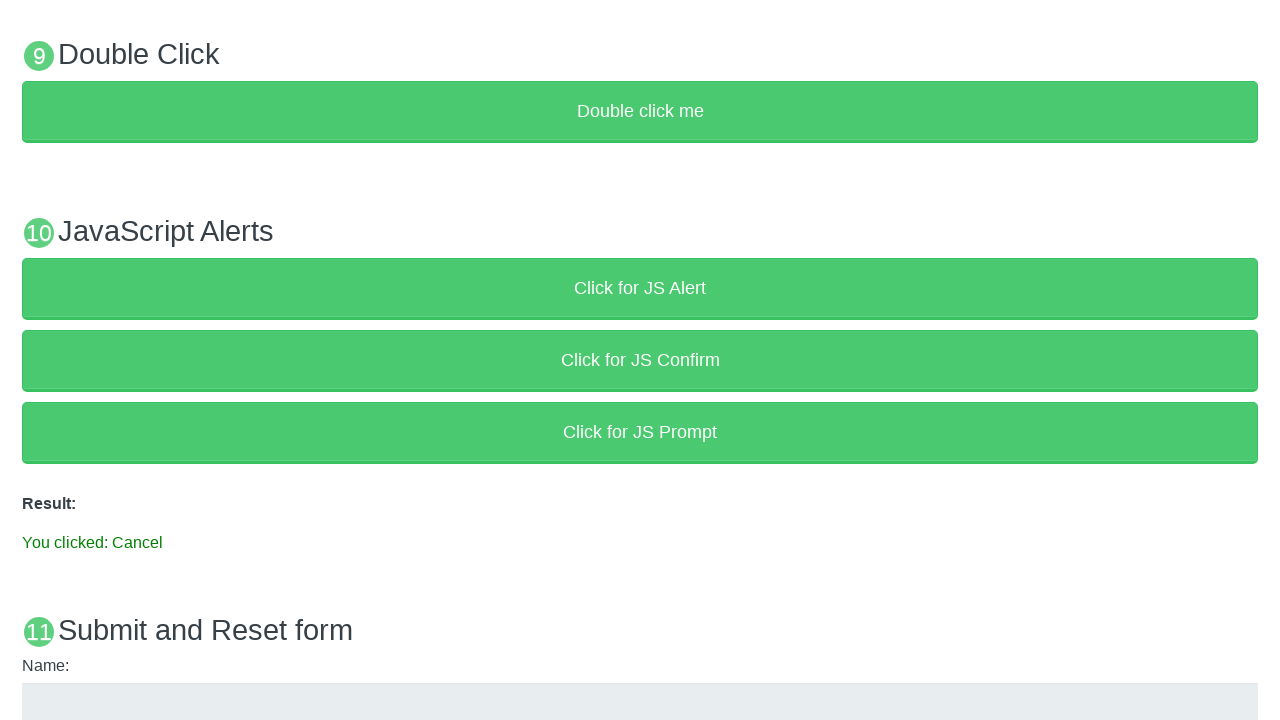